Tests handling stale element references by clicking a checkbox, submitting a form, and clicking the checkbox again

Starting URL: https://www.qa-practice.com/elements/checkbox/single_checkbox

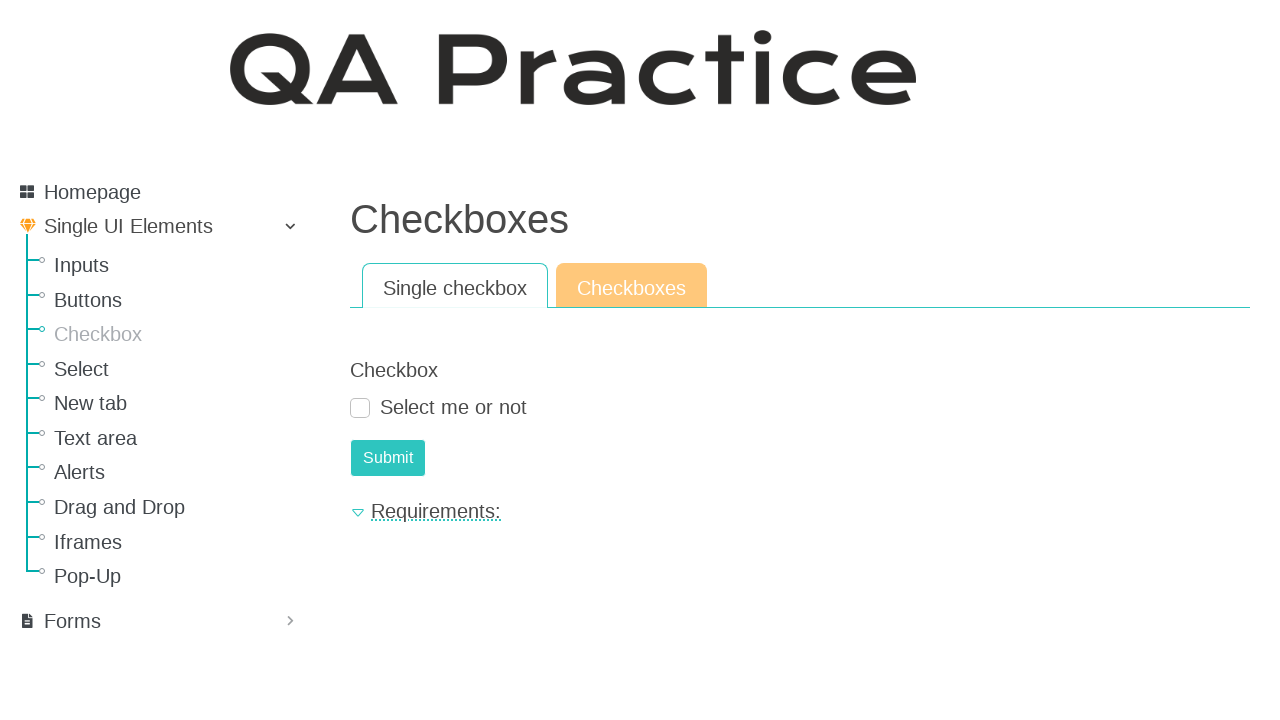

Clicked the checkbox at (360, 408) on #id_checkbox_0
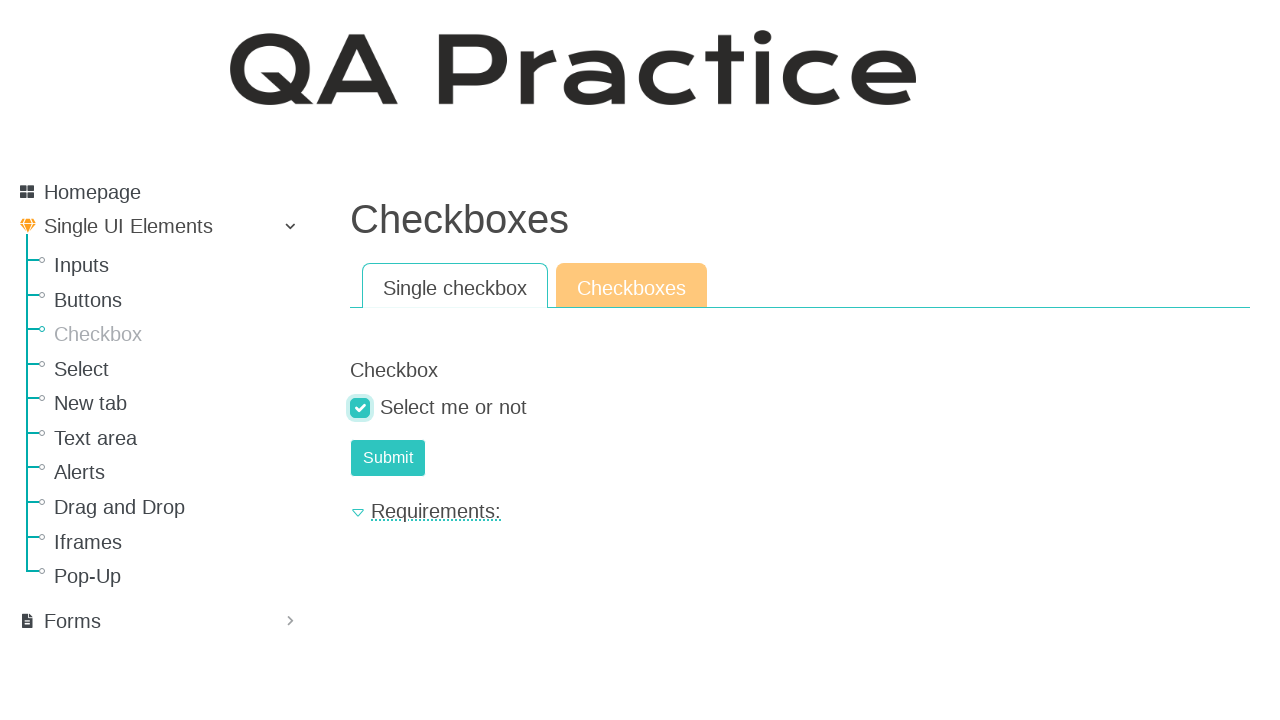

Clicked submit button to submit the form at (388, 458) on #submit-id-submit
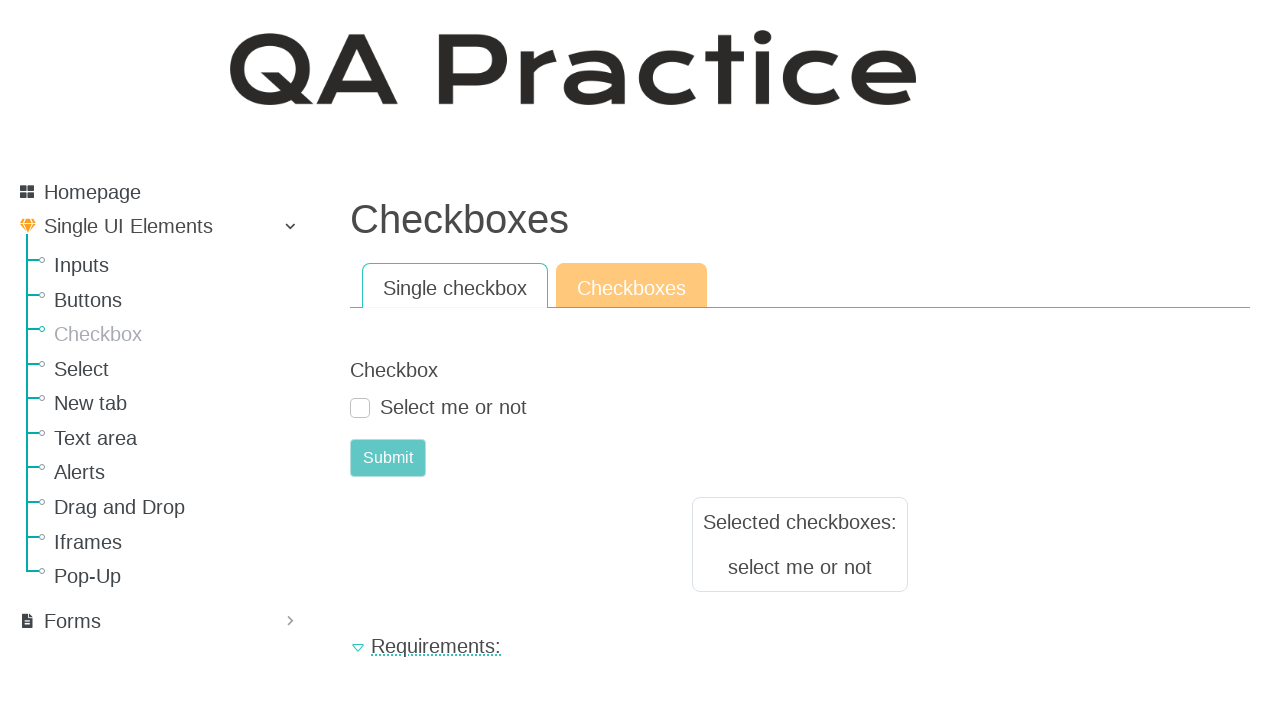

Clicked the checkbox again after form submission (stale element test) at (360, 408) on #id_checkbox_0
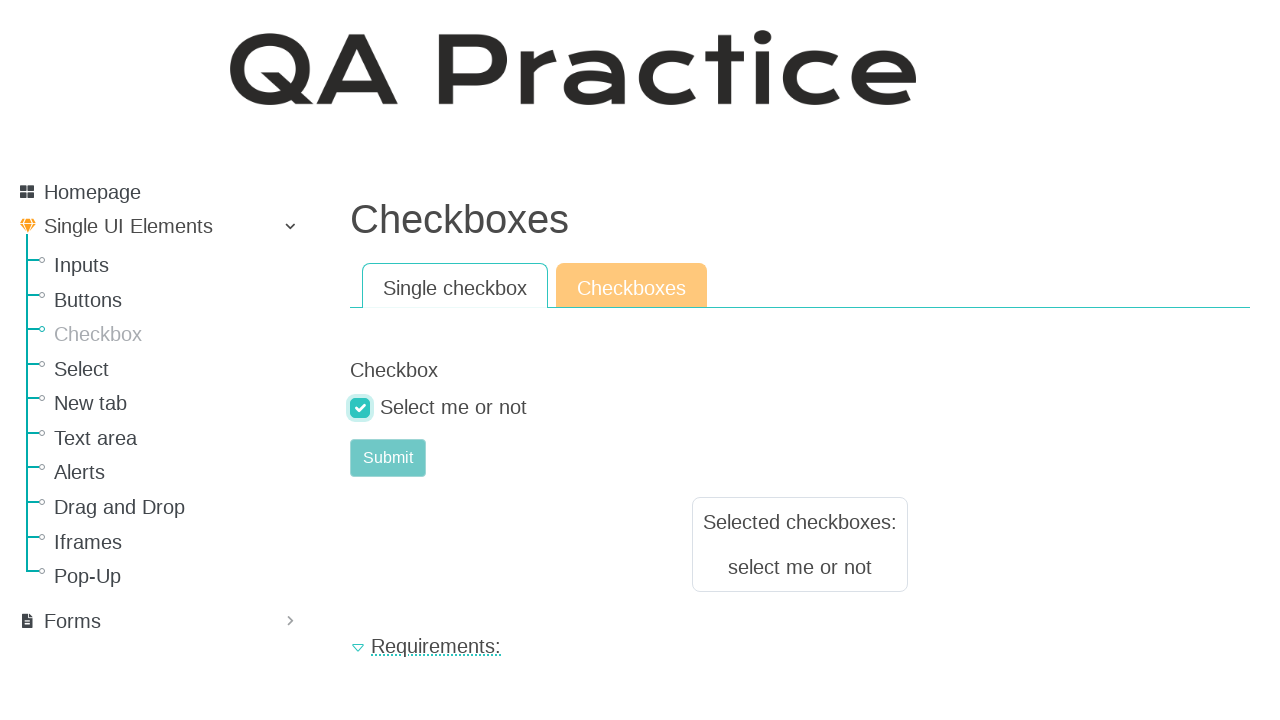

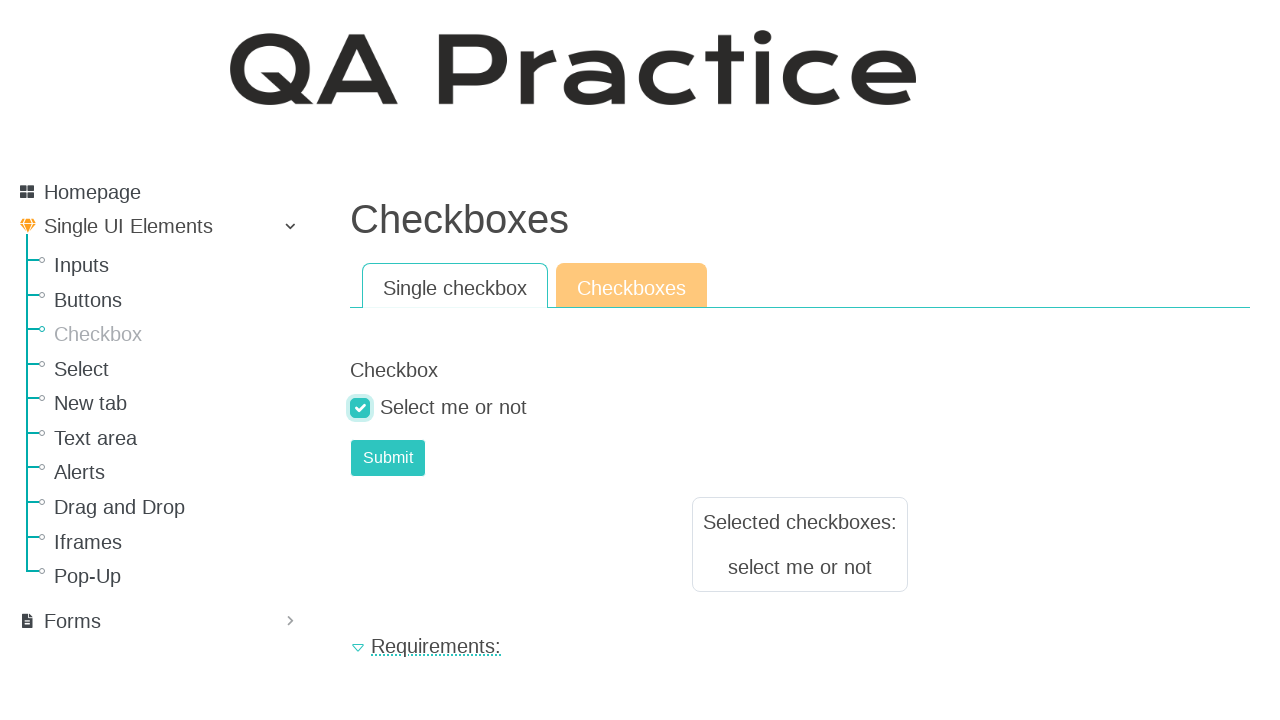